Tests that clear completed button is hidden when no items are completed

Starting URL: https://demo.playwright.dev/todomvc

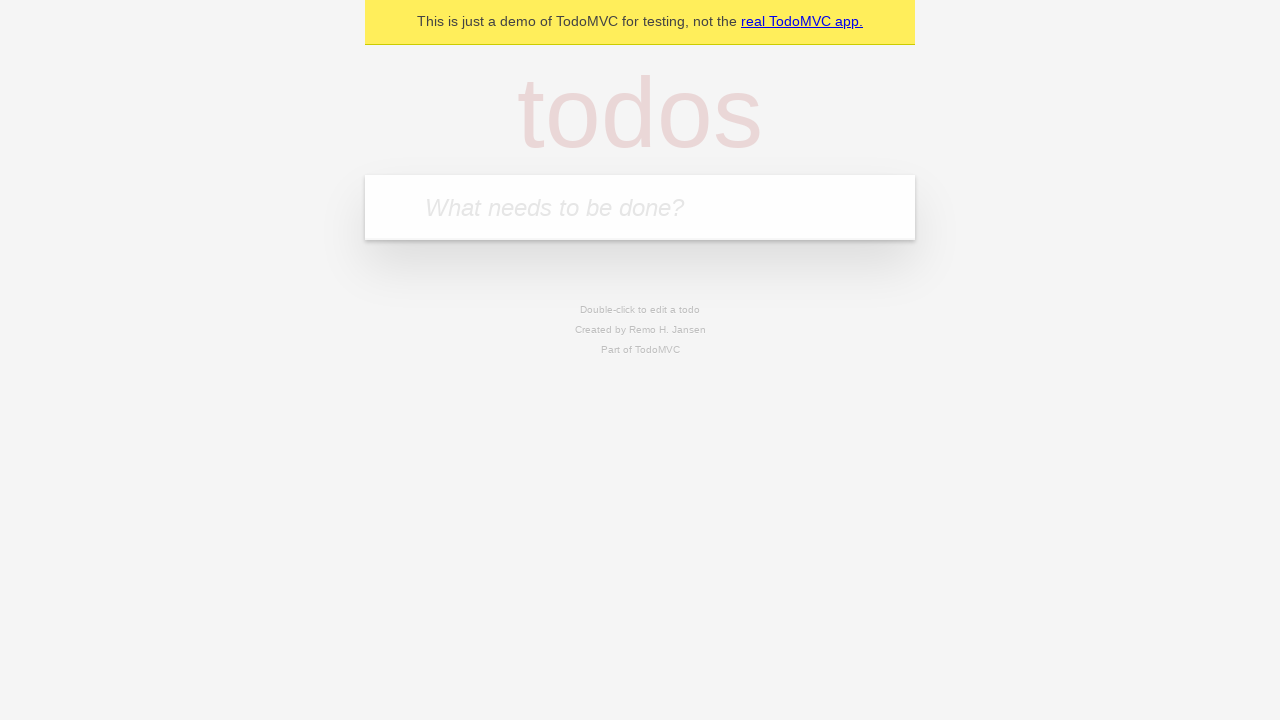

Filled new todo field with 'buy some cheese' on .new-todo
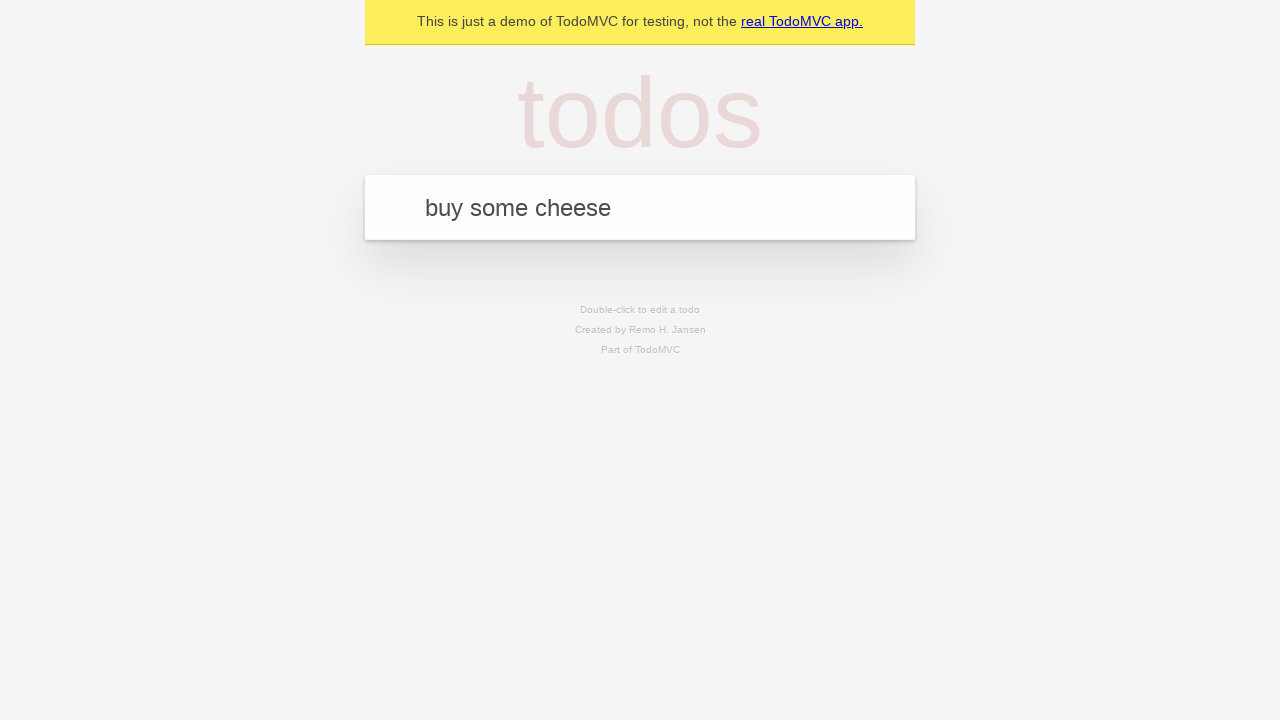

Pressed Enter to add first todo on .new-todo
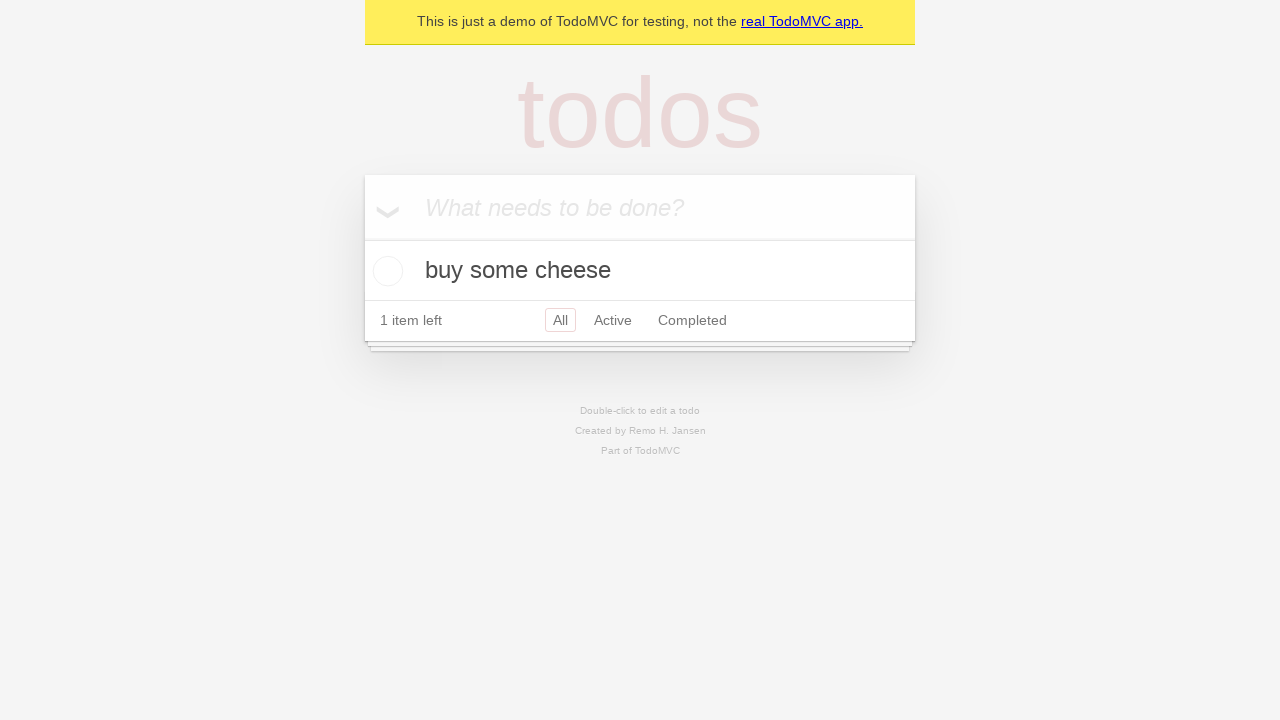

Filled new todo field with 'feed the cat' on .new-todo
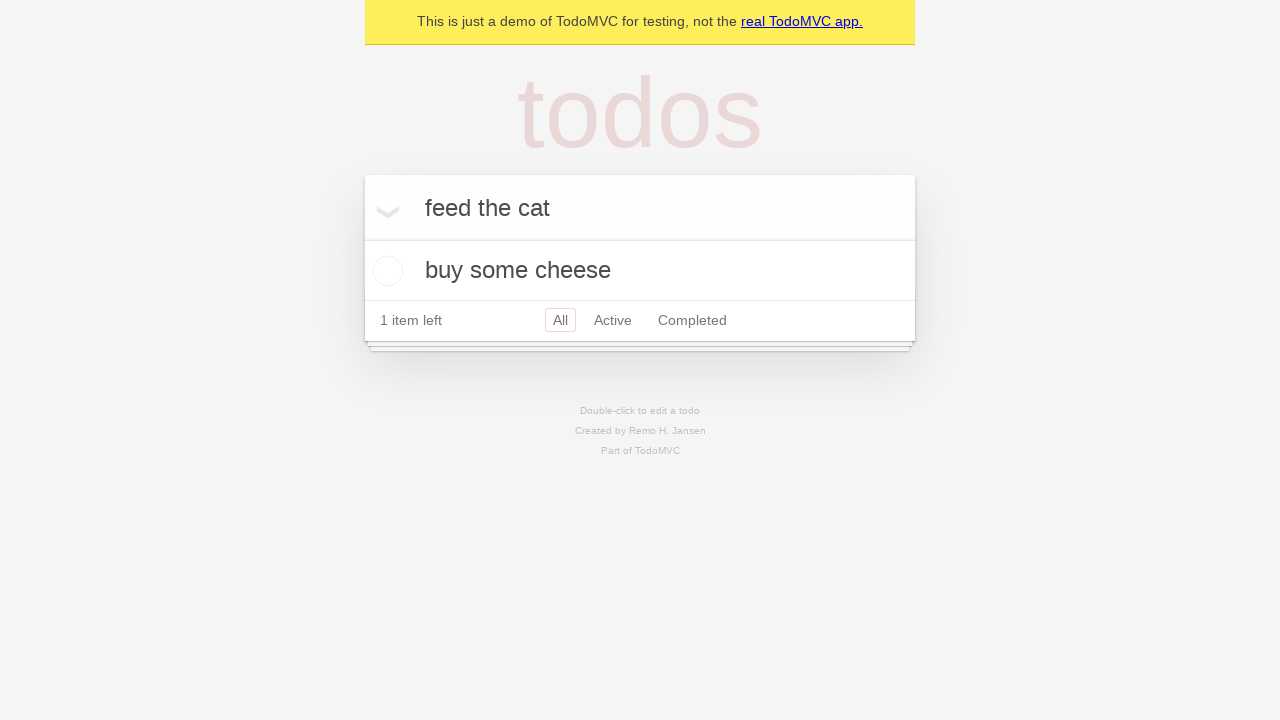

Pressed Enter to add second todo on .new-todo
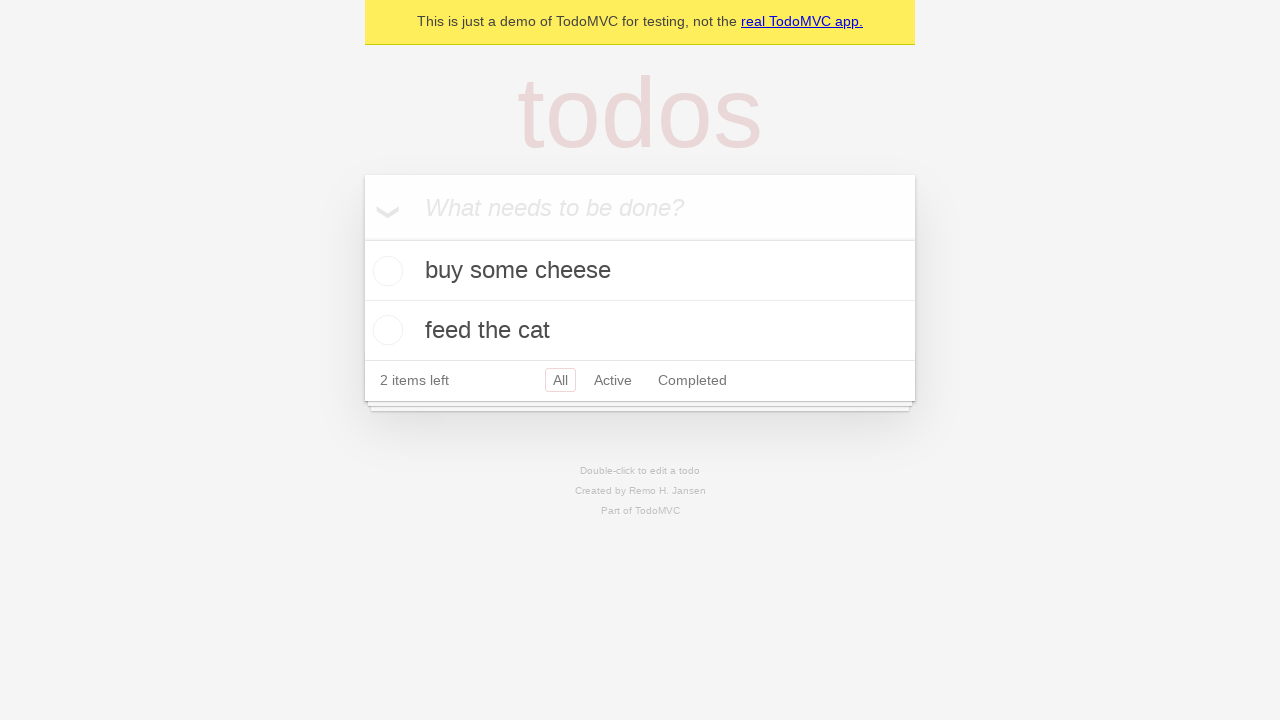

Filled new todo field with 'book a doctors appointment' on .new-todo
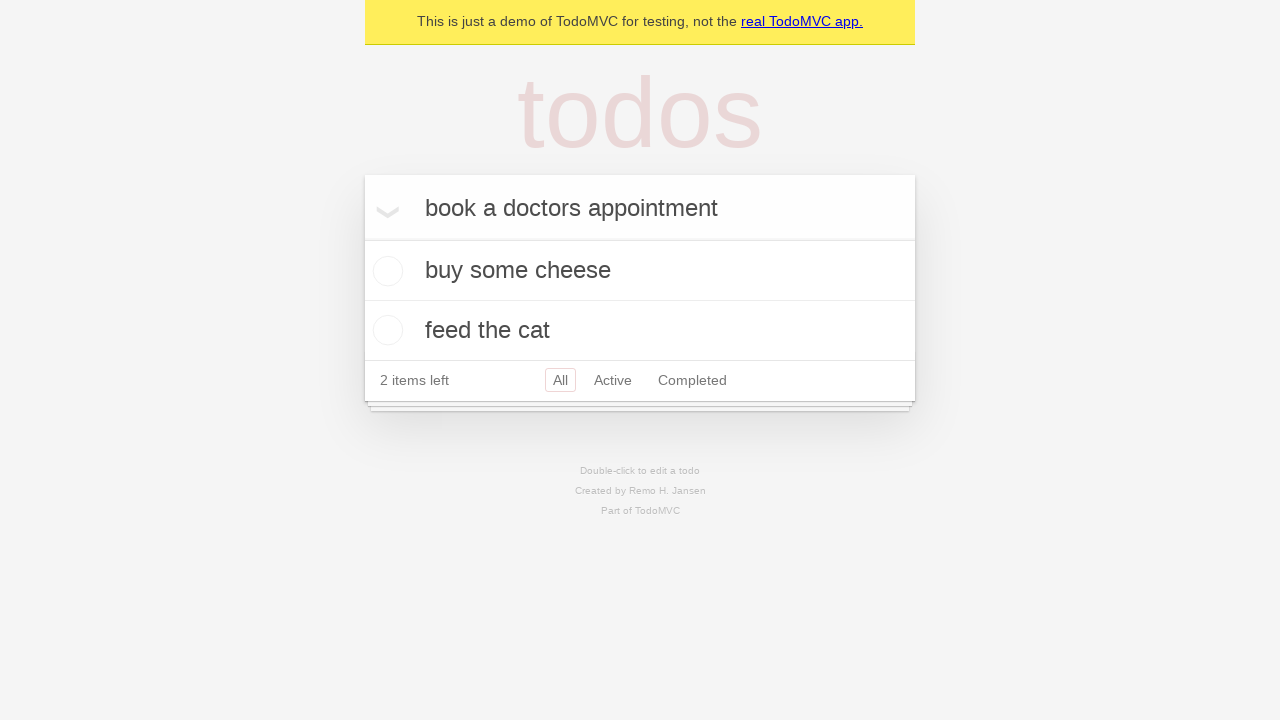

Pressed Enter to add third todo on .new-todo
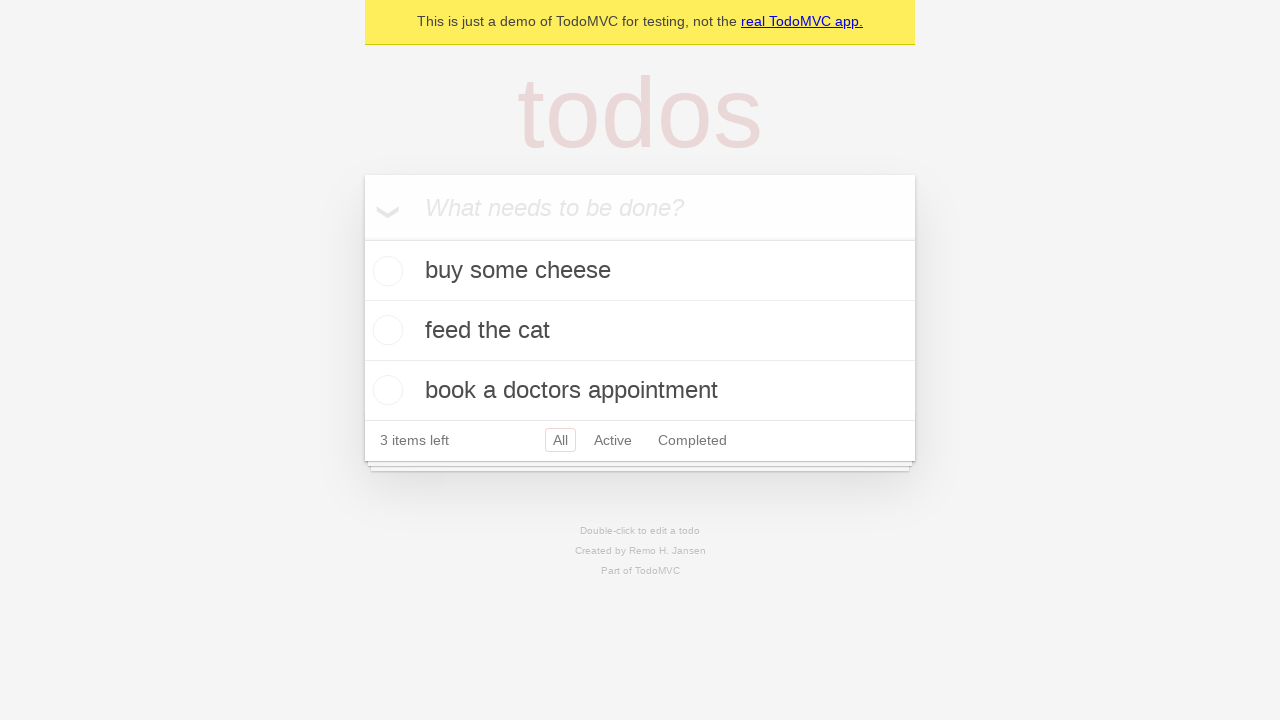

Checked the first todo item as completed at (385, 271) on .todo-list li .toggle >> nth=0
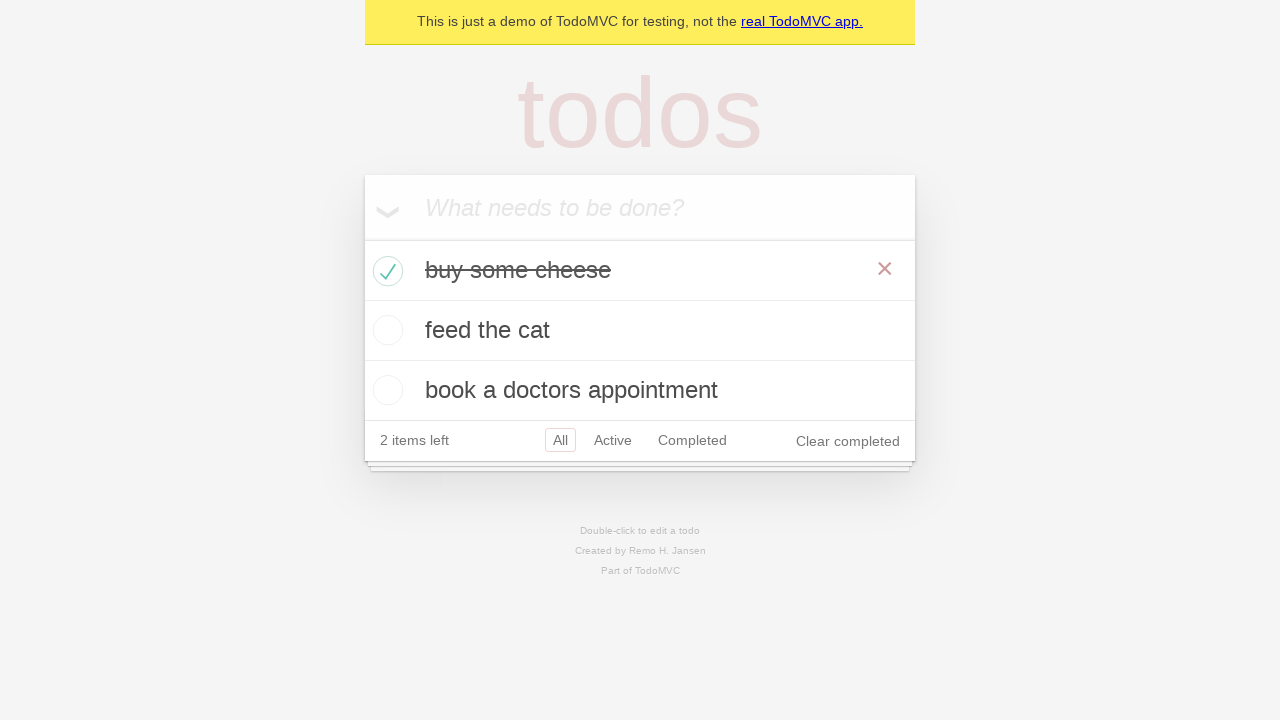

Clicked clear completed button at (848, 441) on .clear-completed
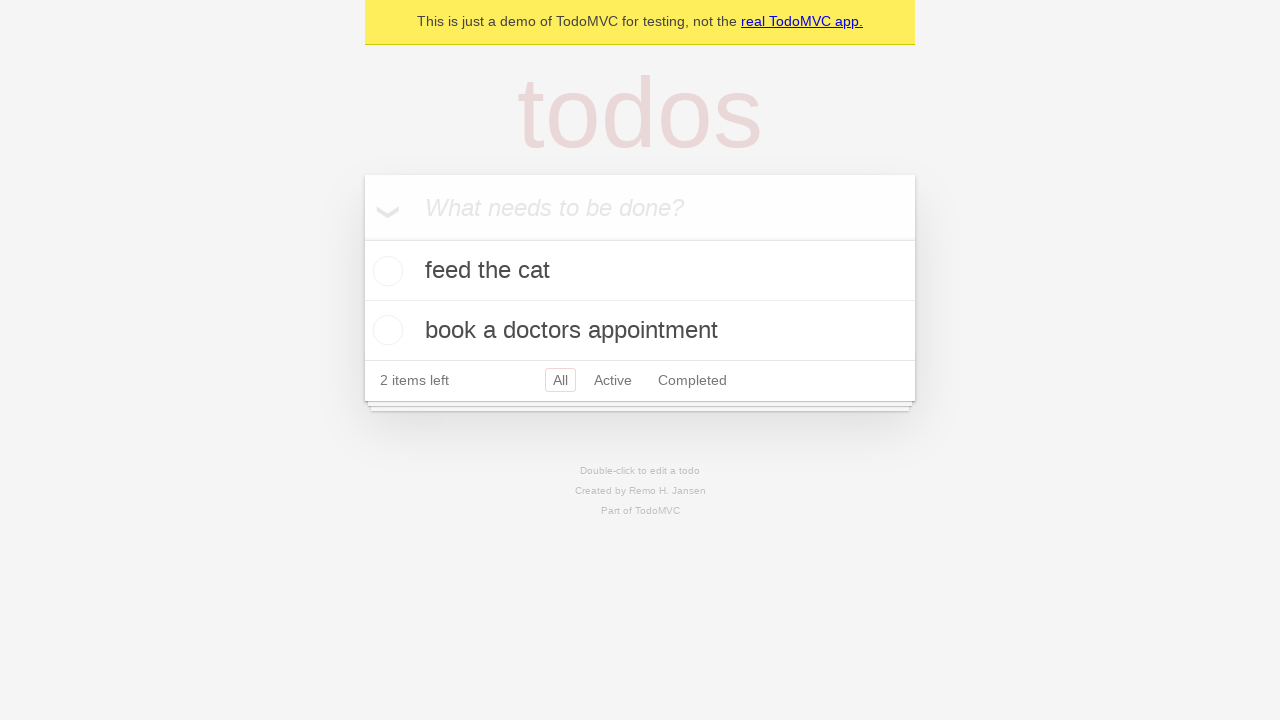

Waited for clear completed button to be hidden
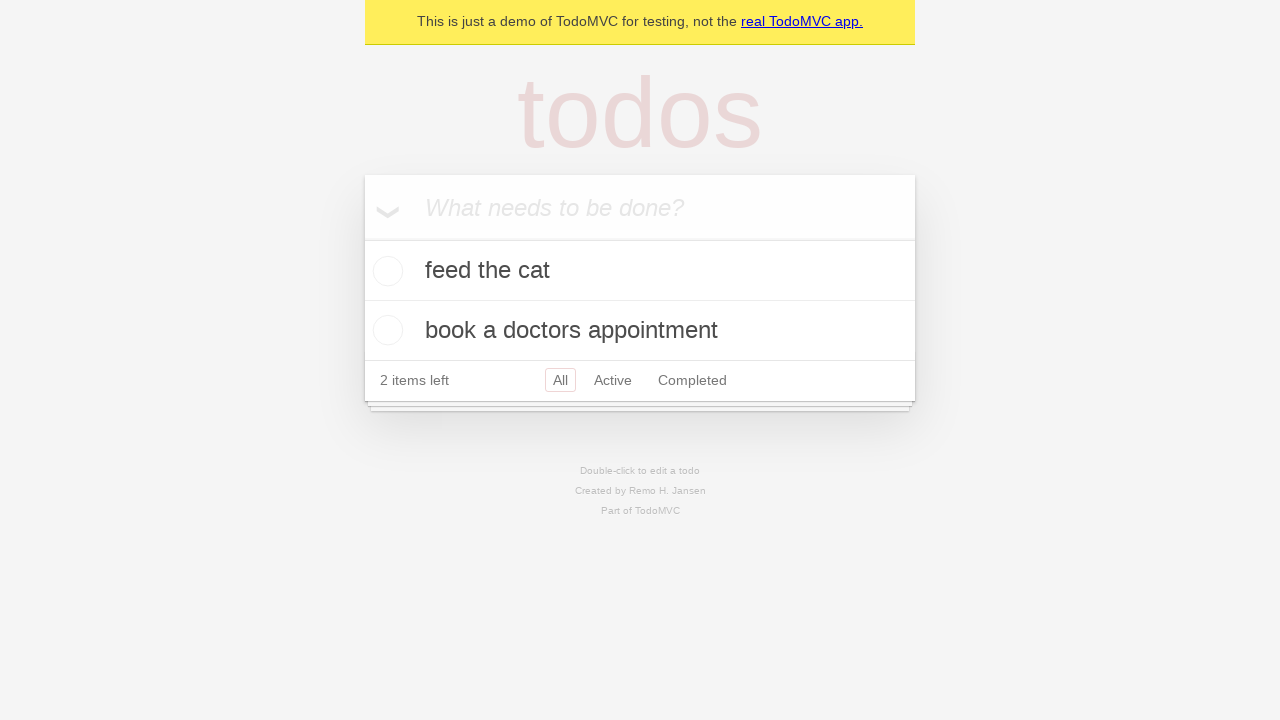

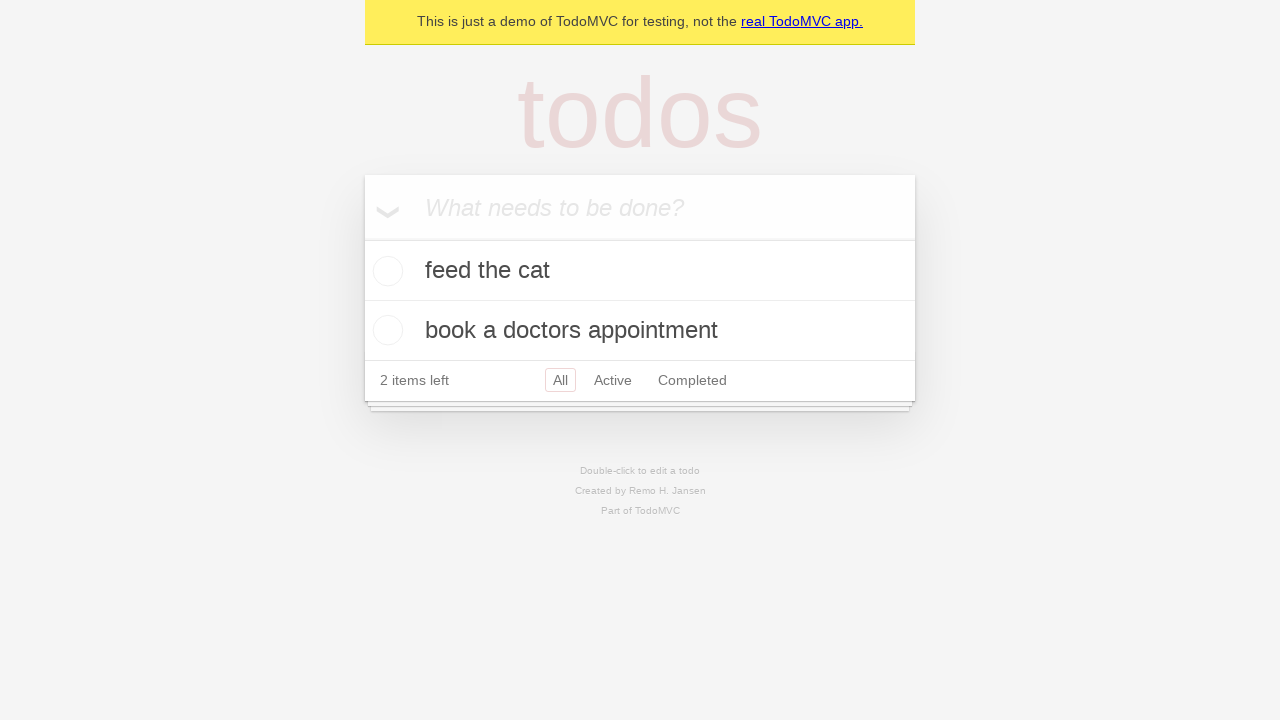